Tests alert functionality by clicking on alert with textbox option, entering text into the prompt alert, accepting it, and verifying the entered text appears on the page

Starting URL: http://demo.automationtesting.in/Alerts.html

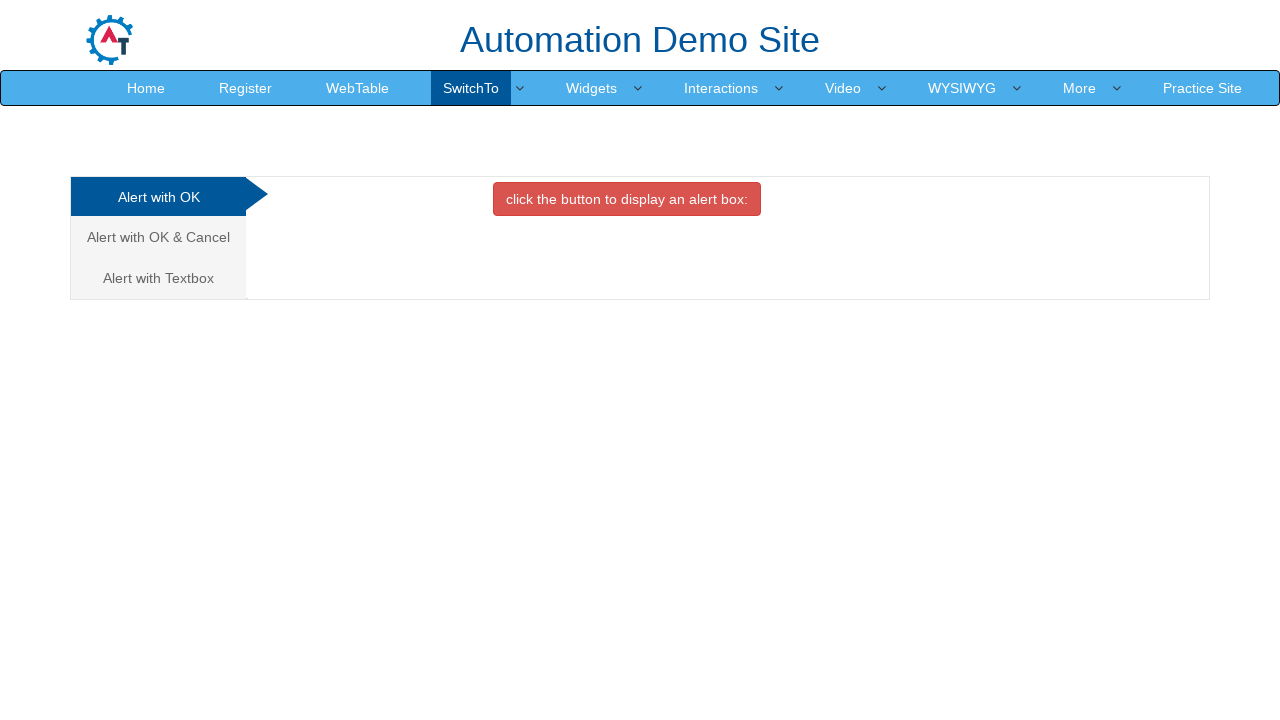

Clicked on 'Alert with Textbox' tab at (158, 278) on xpath=//a[text()='Alert with Textbox ']
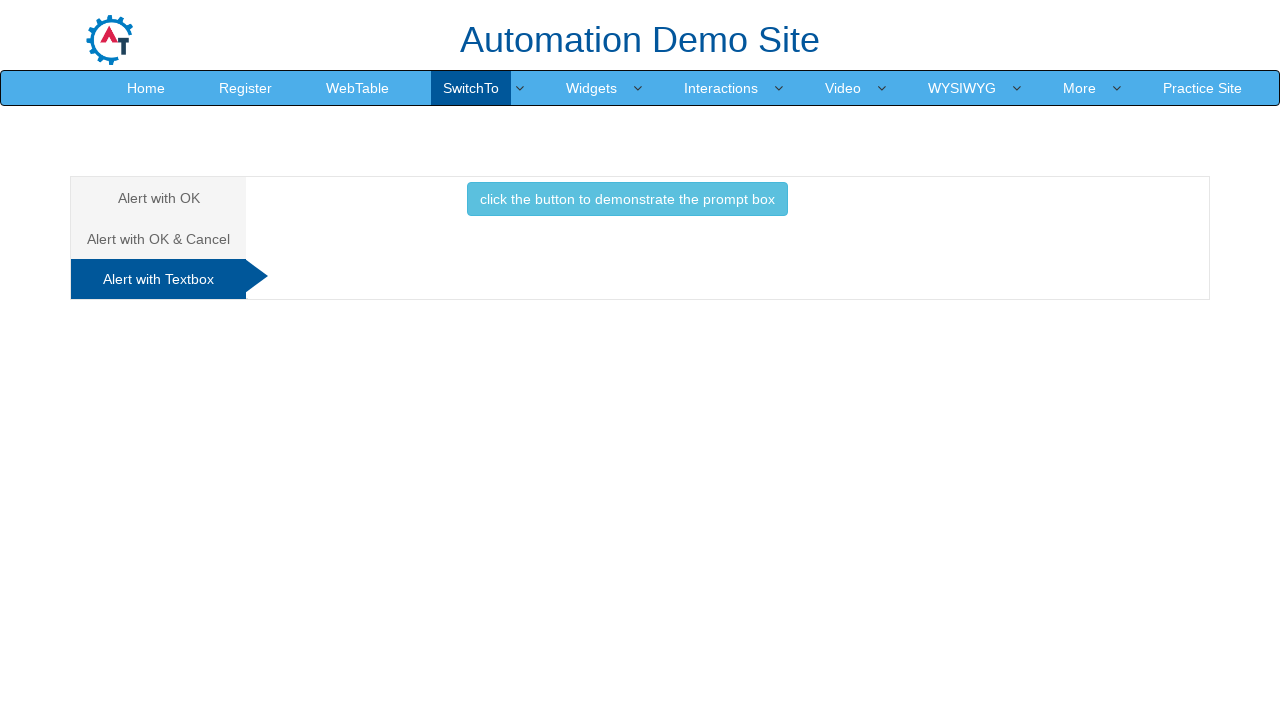

Clicked button to trigger prompt alert at (627, 199) on xpath=//button[@onclick='promptbox()']
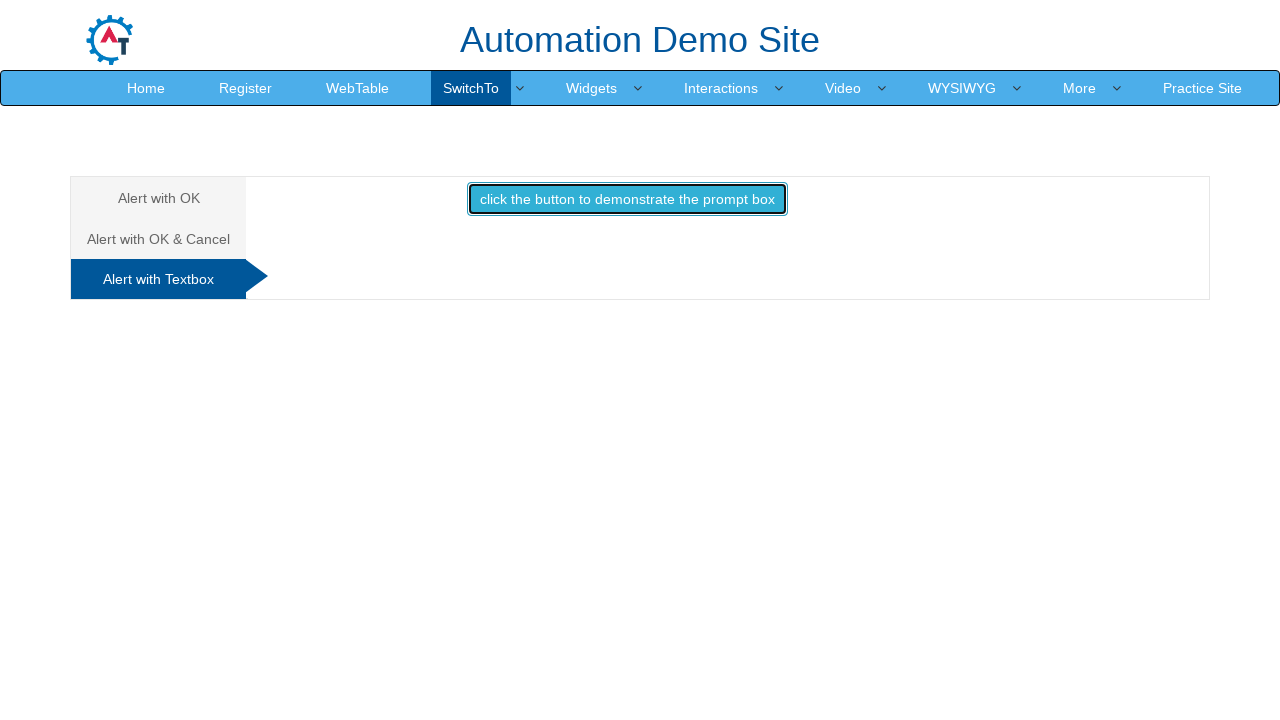

Set up dialog handler to accept prompt with 'John'
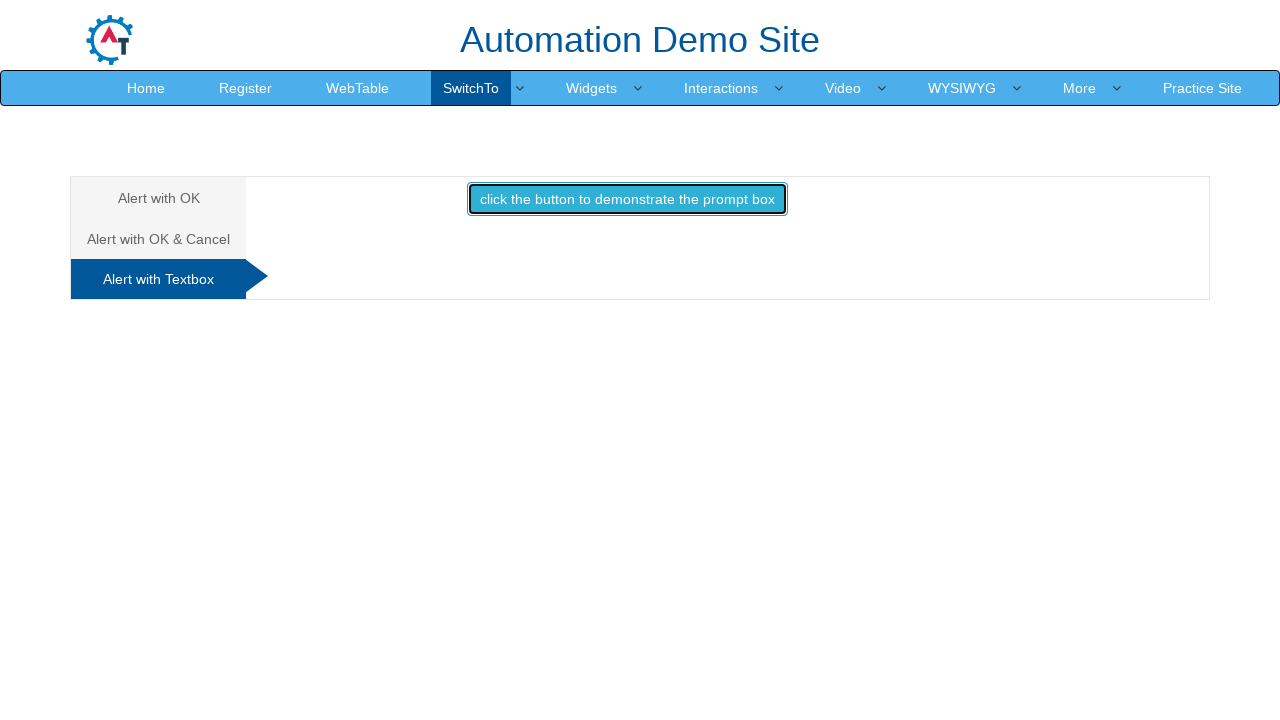

Clicked button to trigger prompt alert and accept with 'John' at (627, 199) on xpath=//button[@onclick='promptbox()']
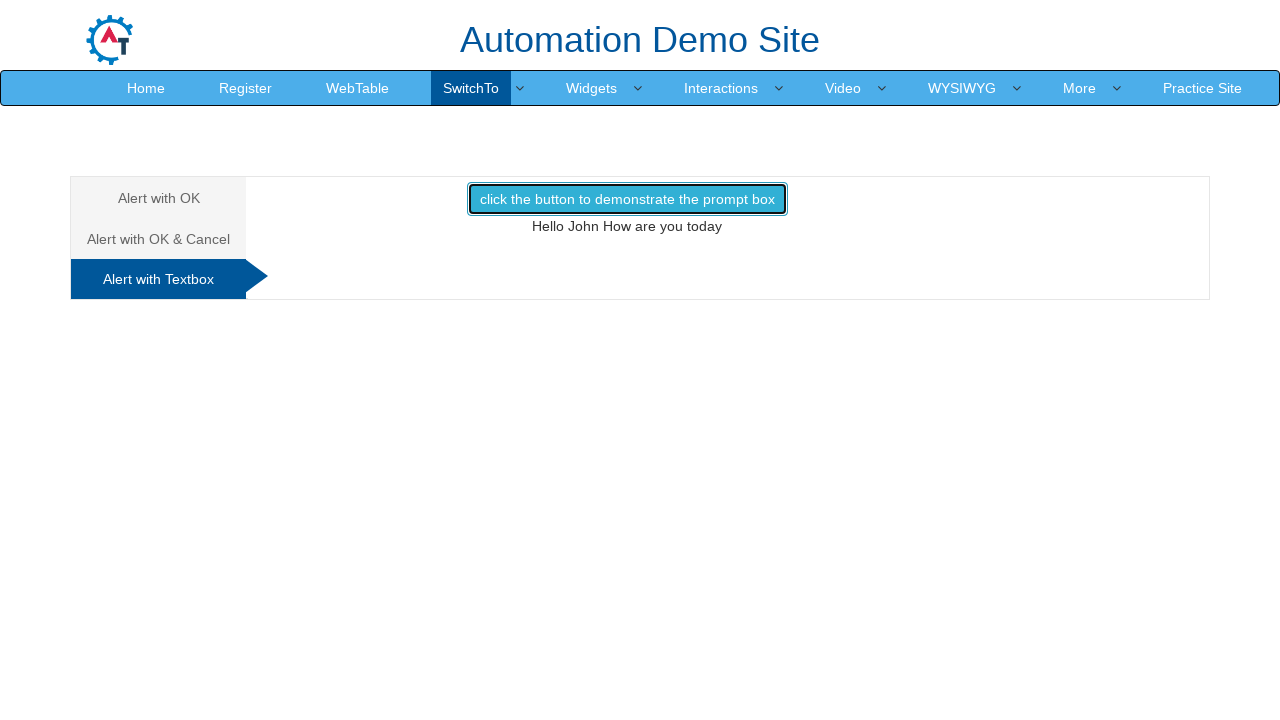

Waited for result element to appear
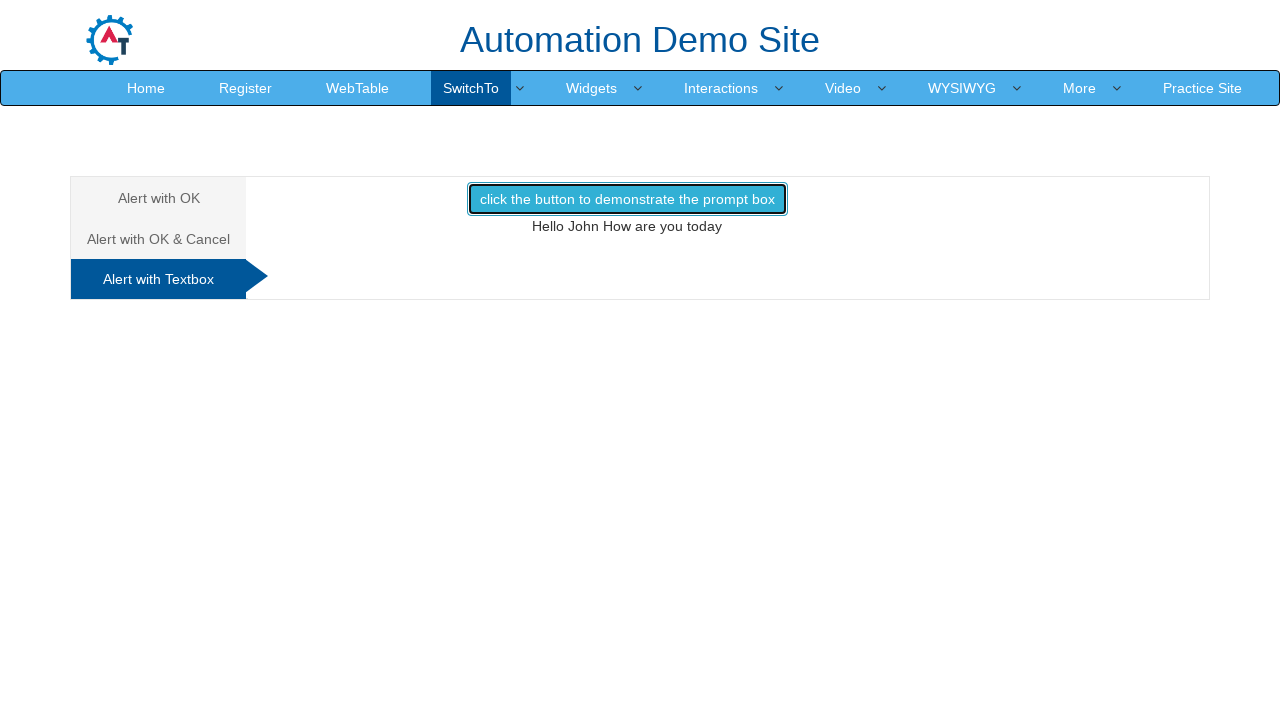

Retrieved text content from result element
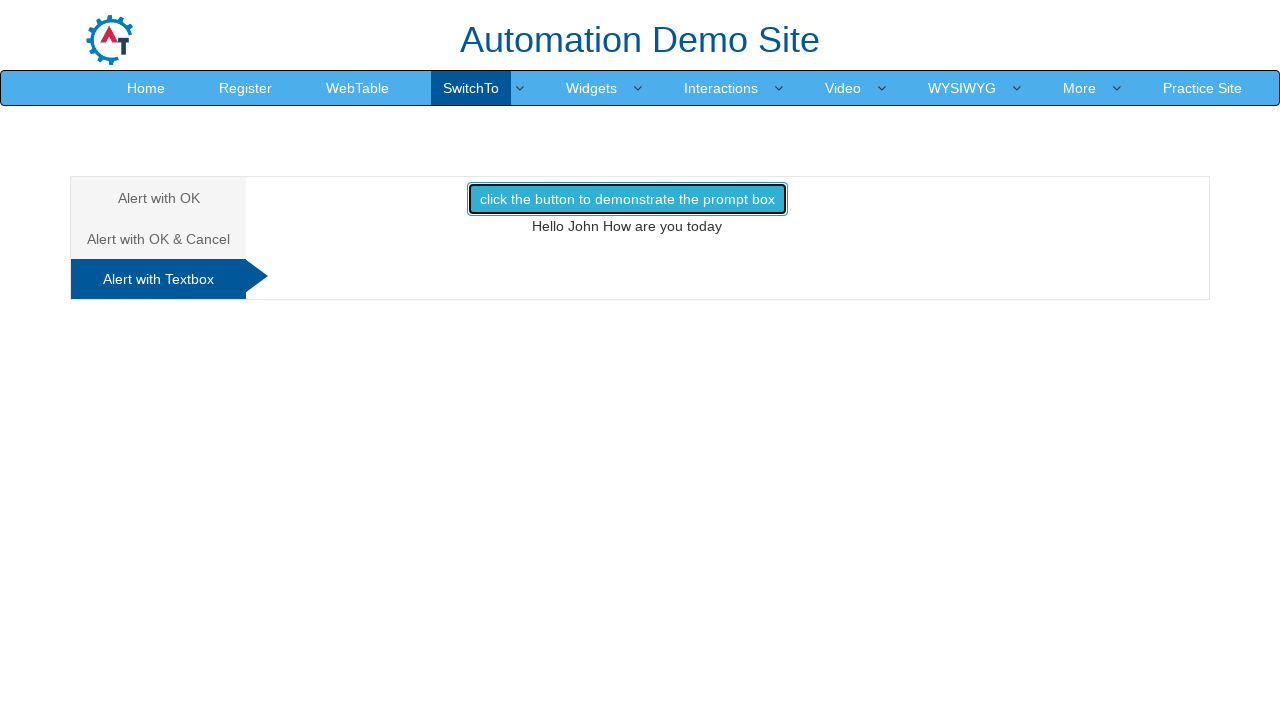

Verified that 'John' appears in the result text
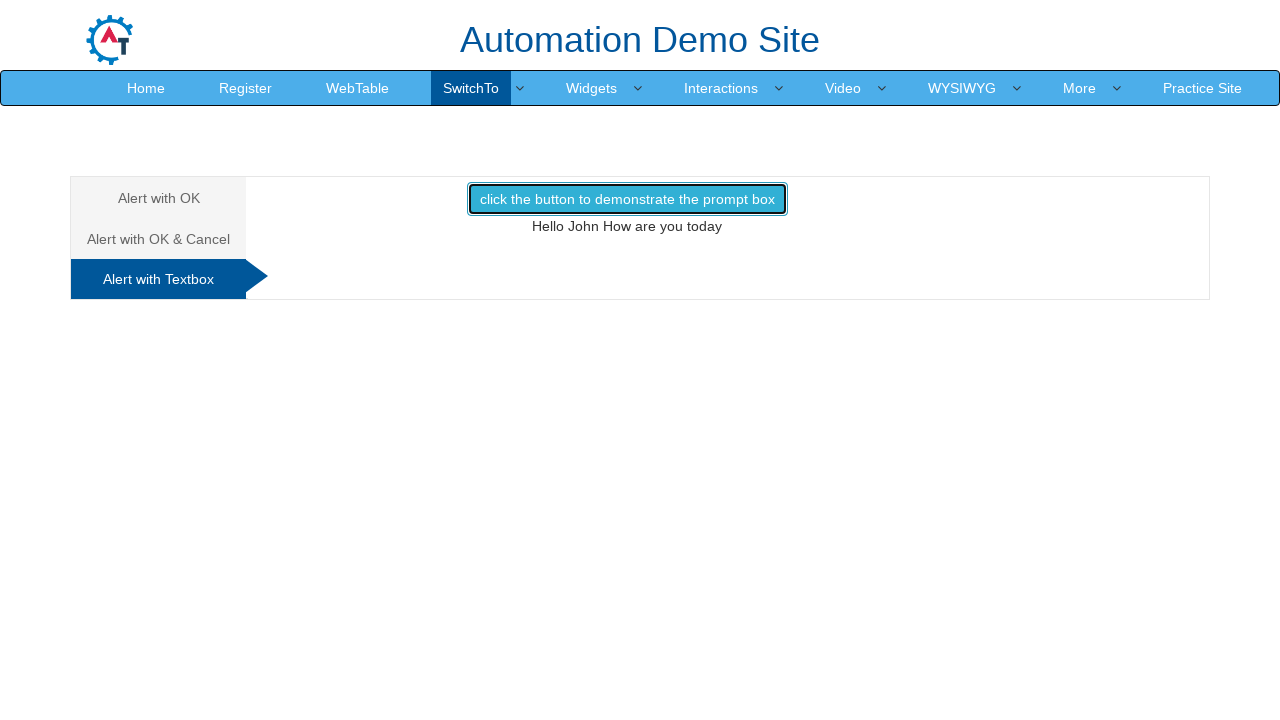

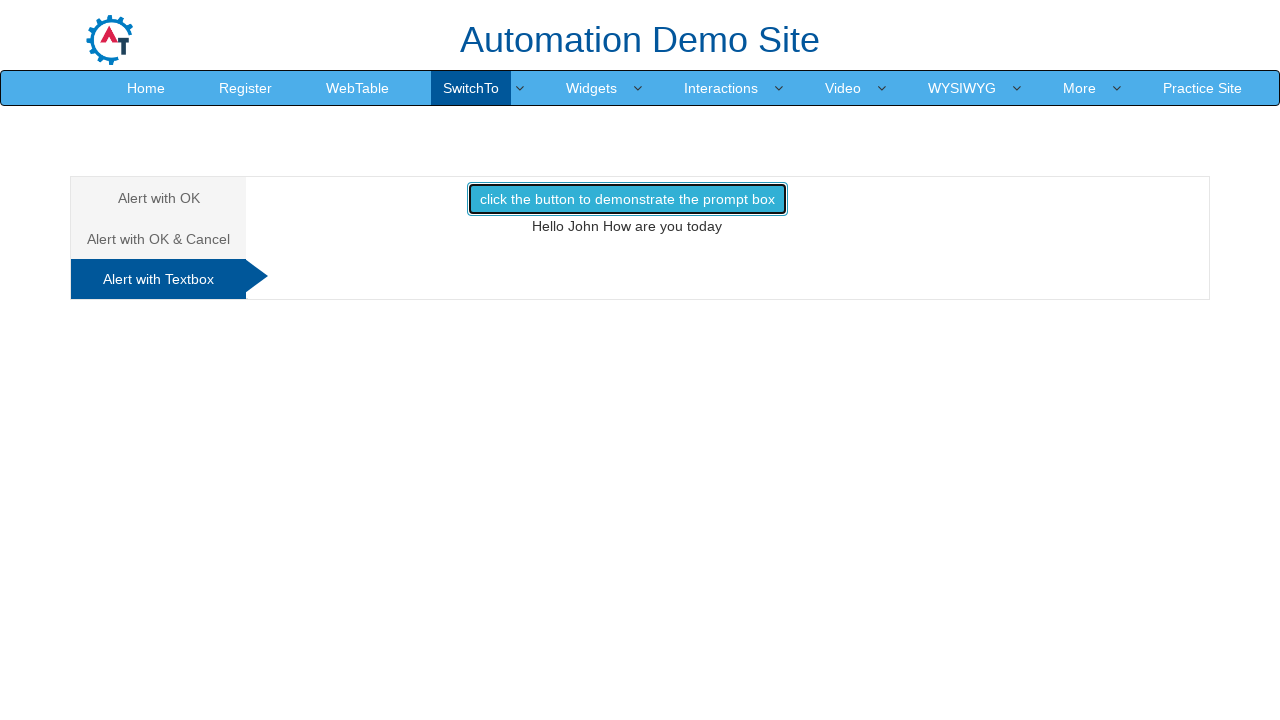